Tests dynamic form controls by verifying an input field starts as disabled, clicking the Enable button, and confirming the input becomes enabled.

Starting URL: https://the-internet.herokuapp.com/dynamic_controls

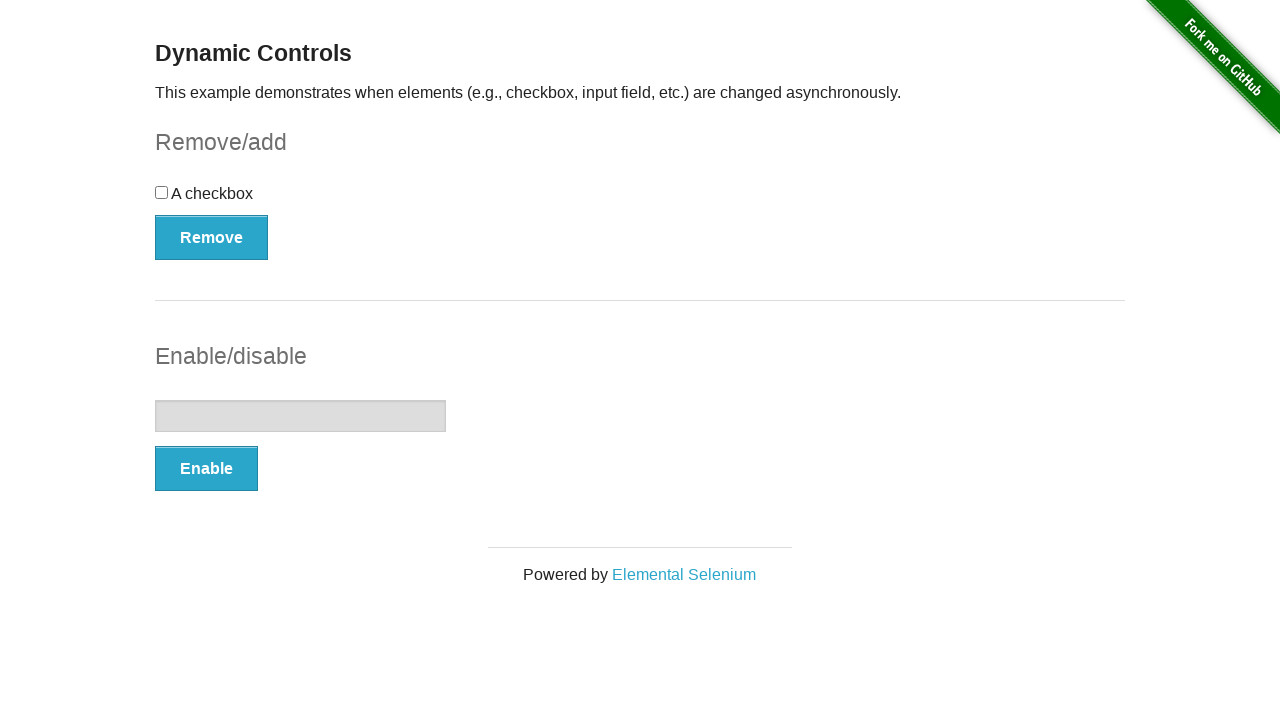

Located the text input field
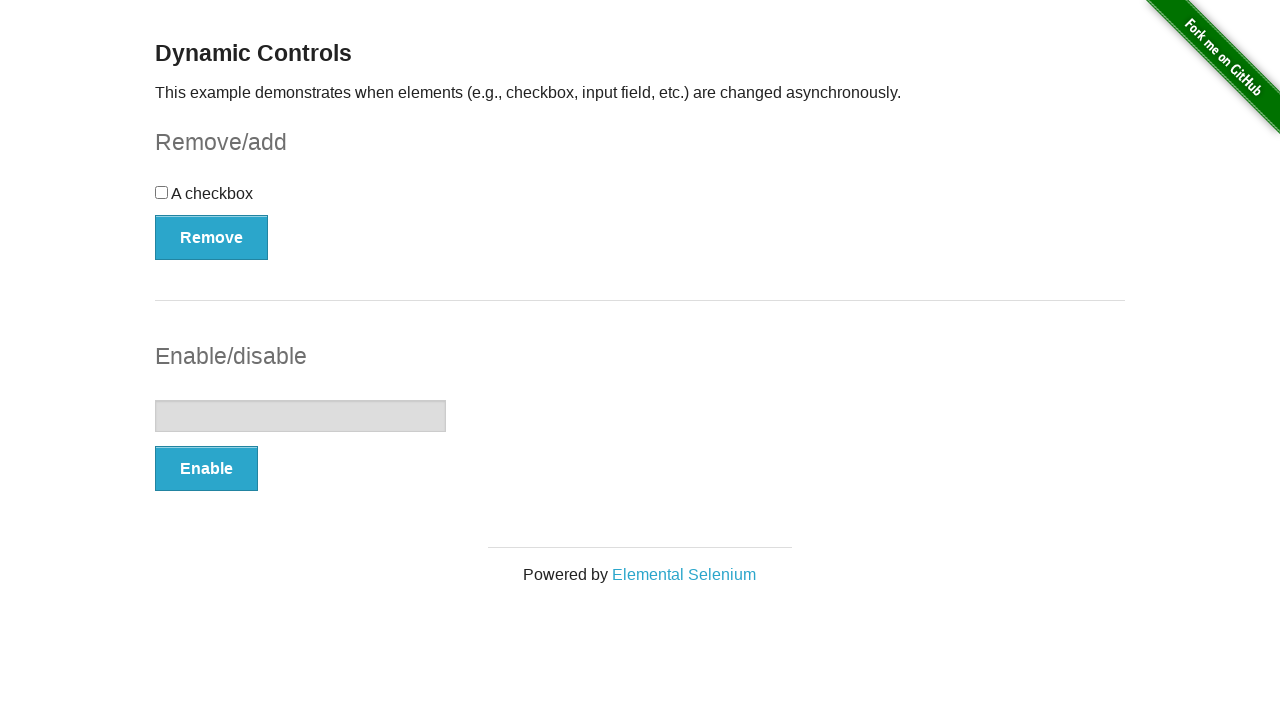

Verified that the input field is initially disabled
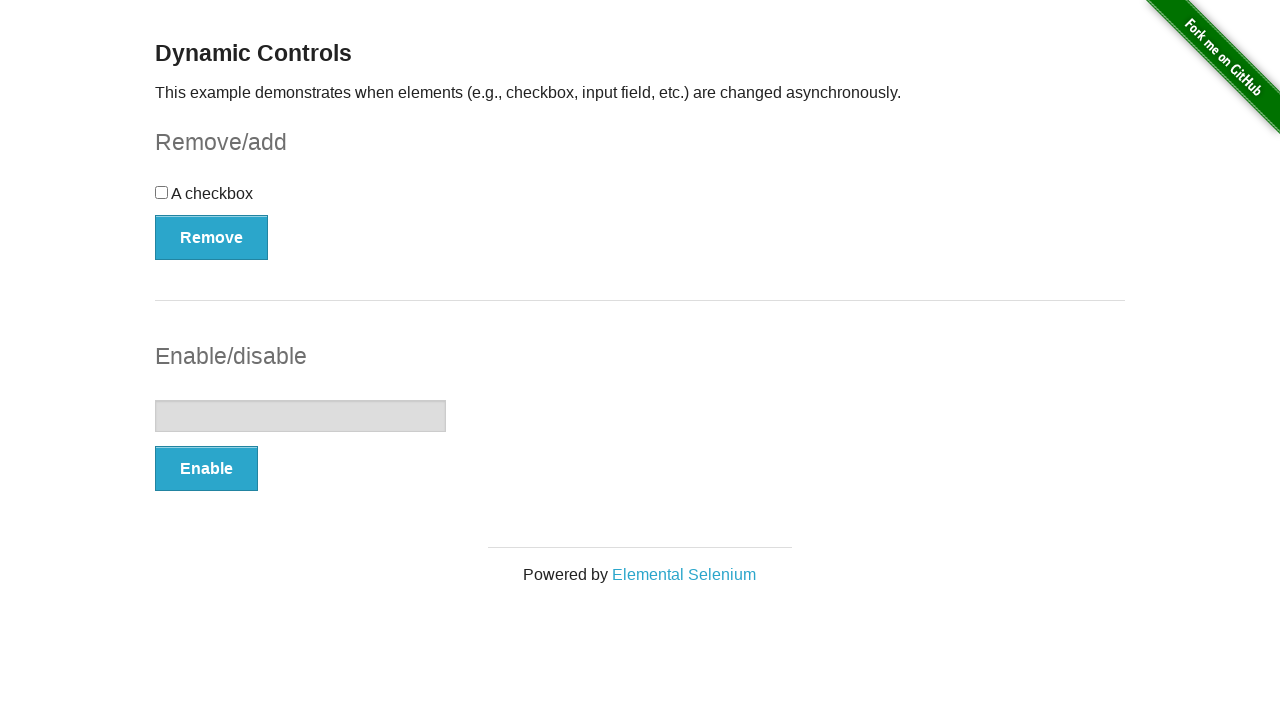

Clicked the Enable button at (206, 469) on #input-example > button
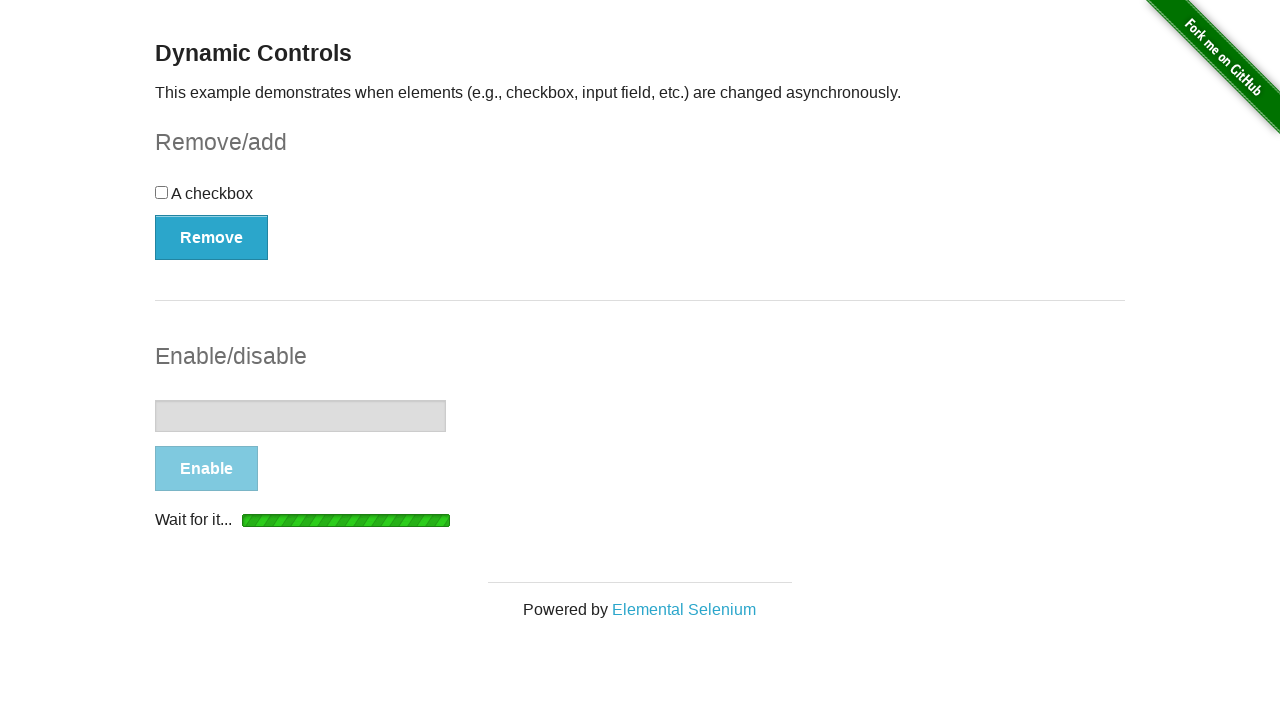

Waited for the input field to become enabled
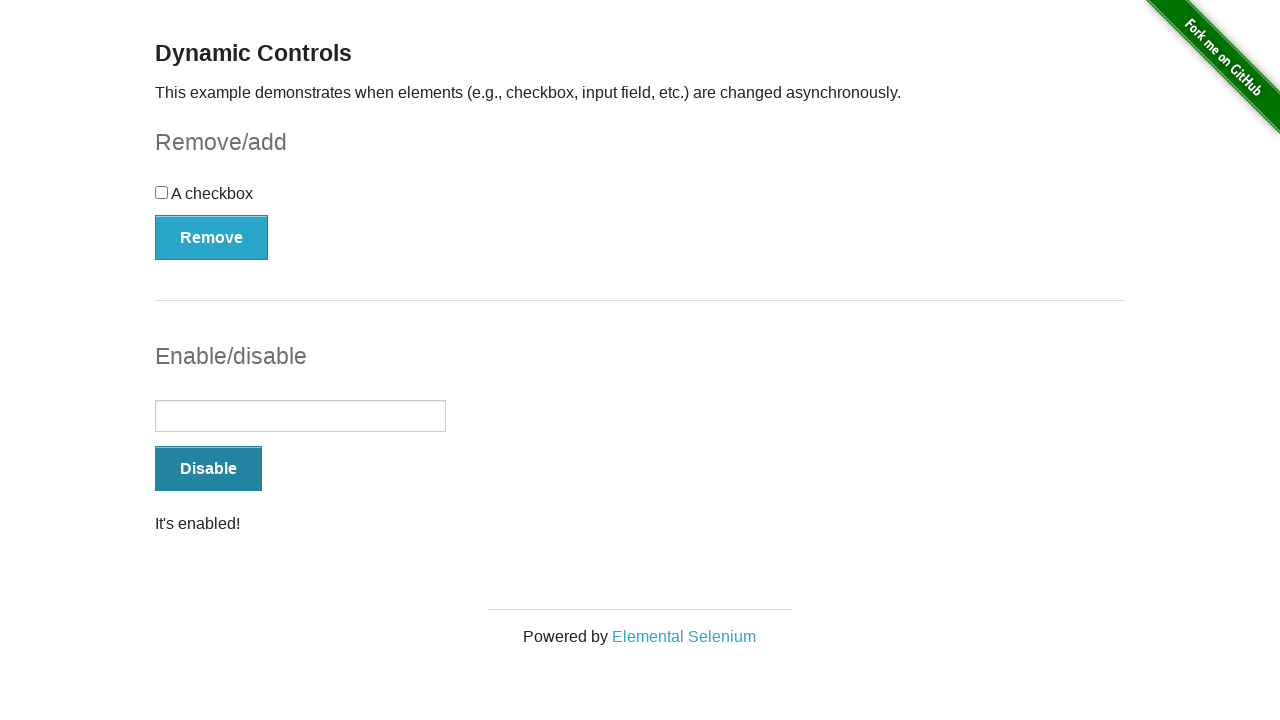

Verified that the input field is now enabled
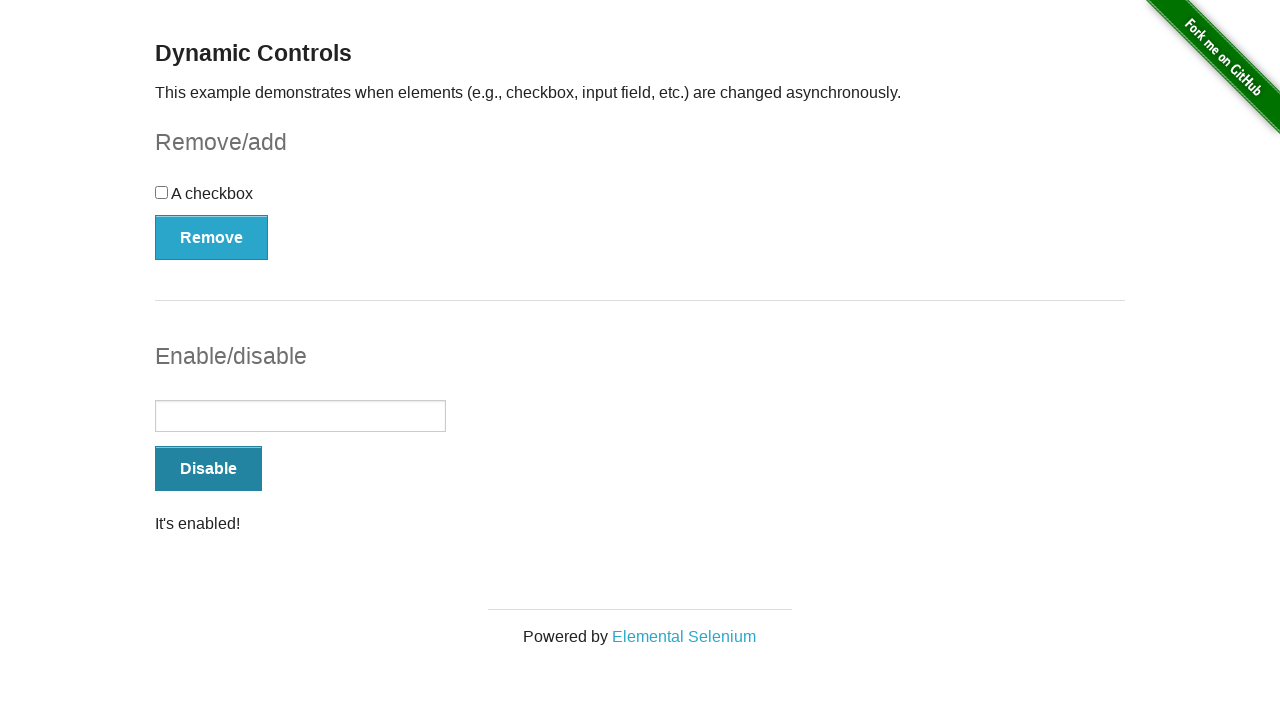

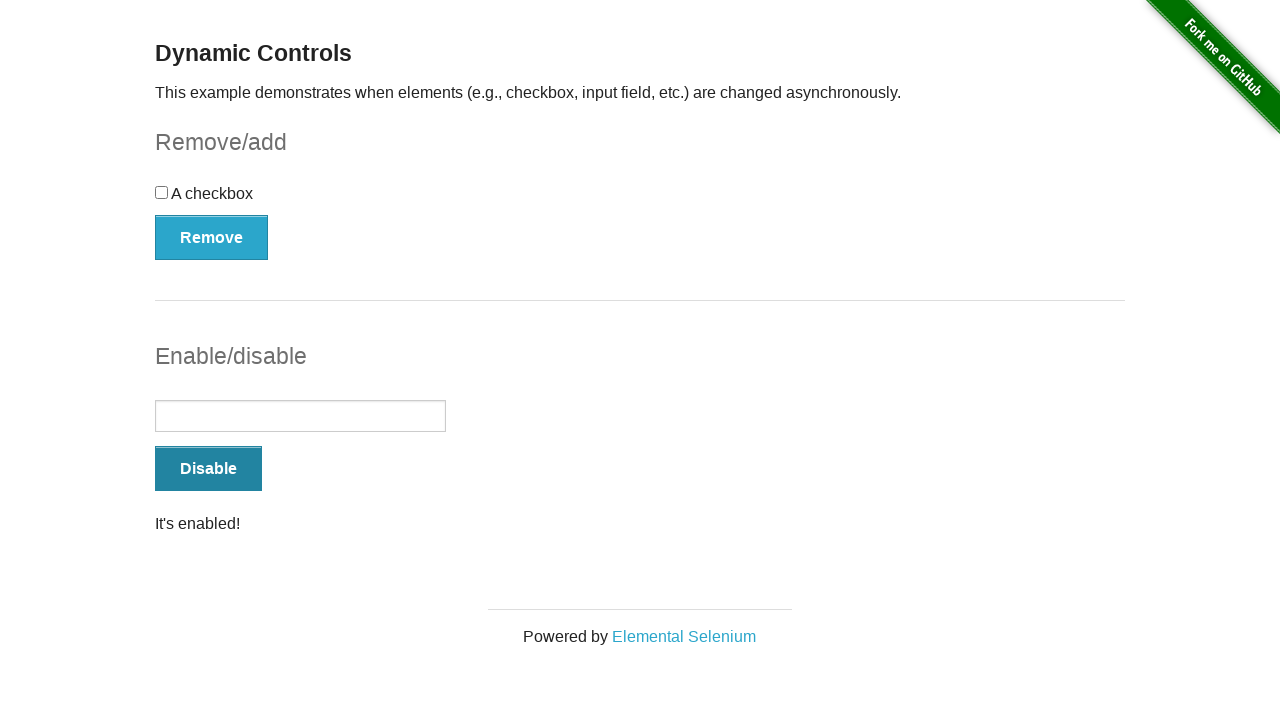